Tests window handling by opening Privacy and Terms links from Google signup page in new windows and switching between them

Starting URL: https://accounts.google.com/signup/v2/webcreateaccount?hl=en&flowName=GlifWebSignIn&flowEntry=SignUp

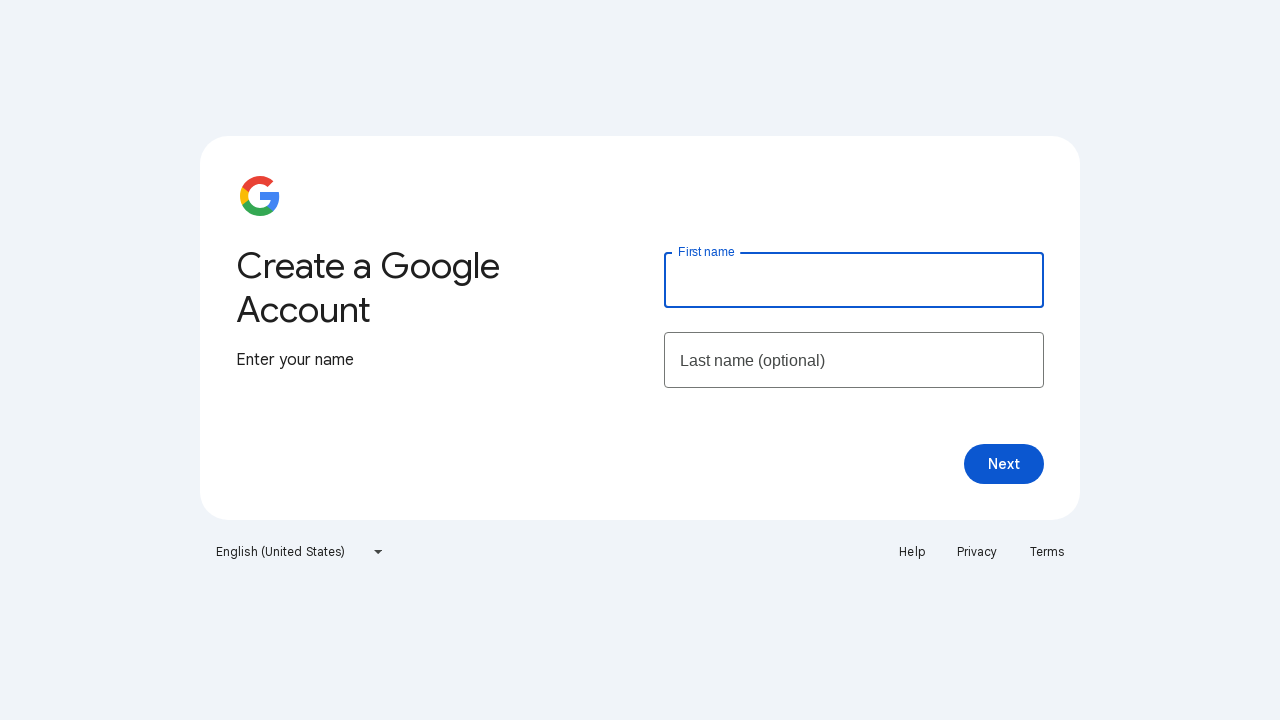

Stored reference to main Google signup page
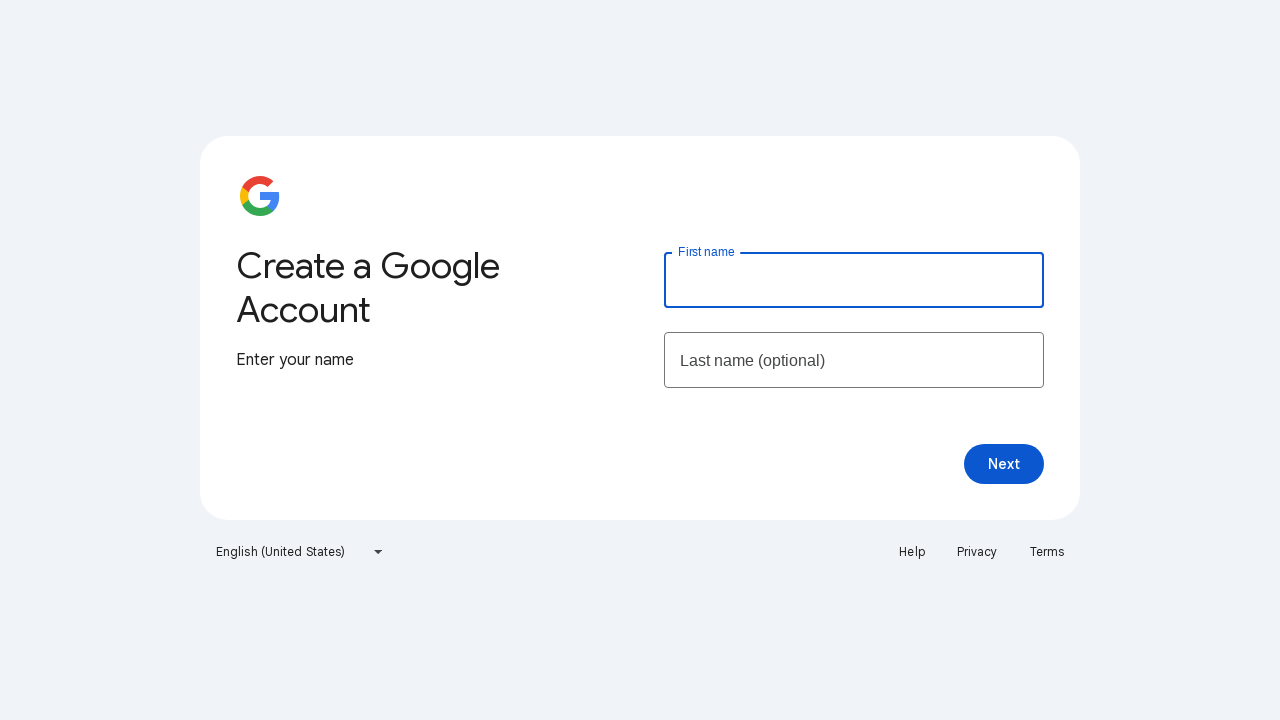

Clicked Privacy link, new window opened at (977, 552) on text=Privacy
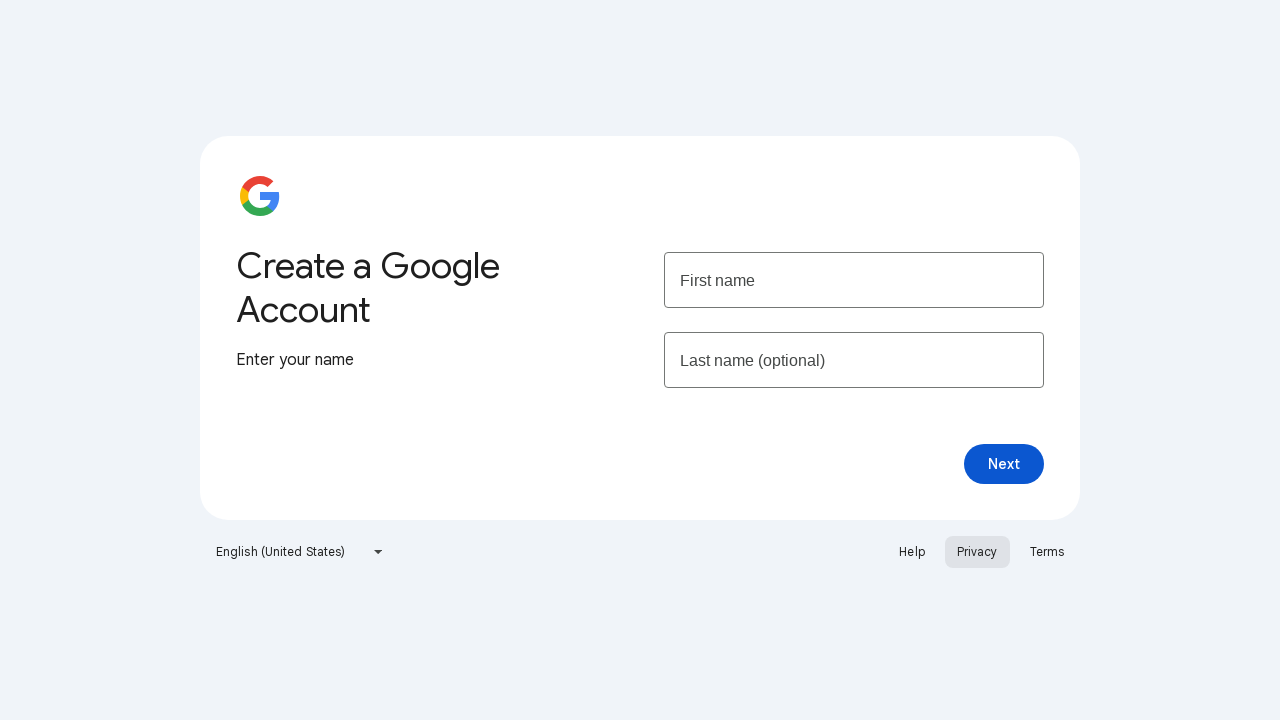

Clicked Terms link, new window opened at (1047, 552) on text=Terms
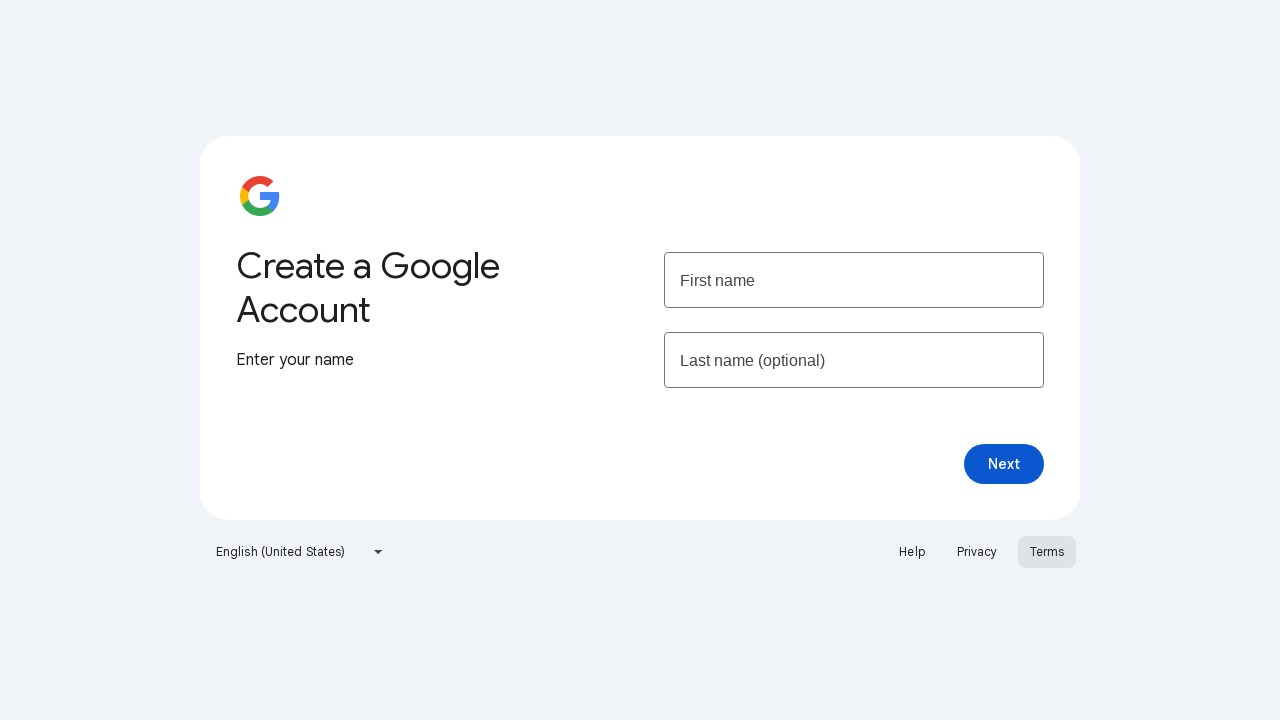

Retrieved main page title: Create your Google Account
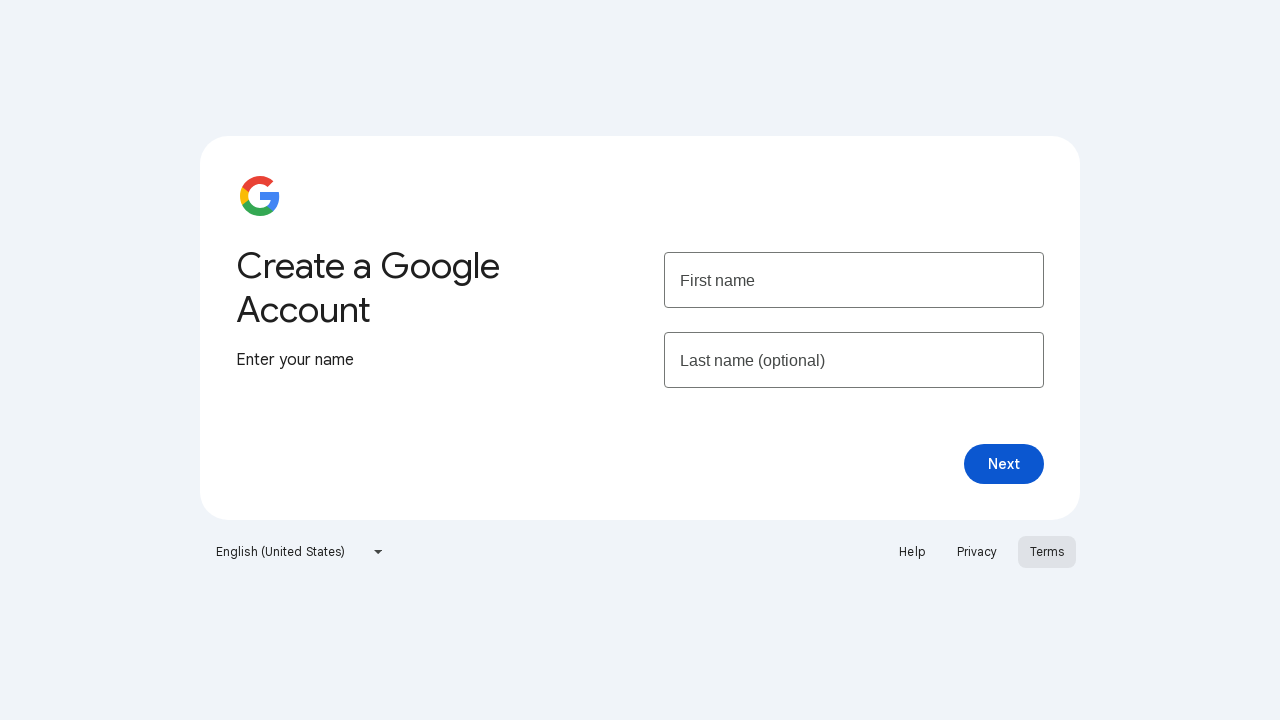

Retrieved privacy page title: Privacy Policy – Privacy & Terms – Google
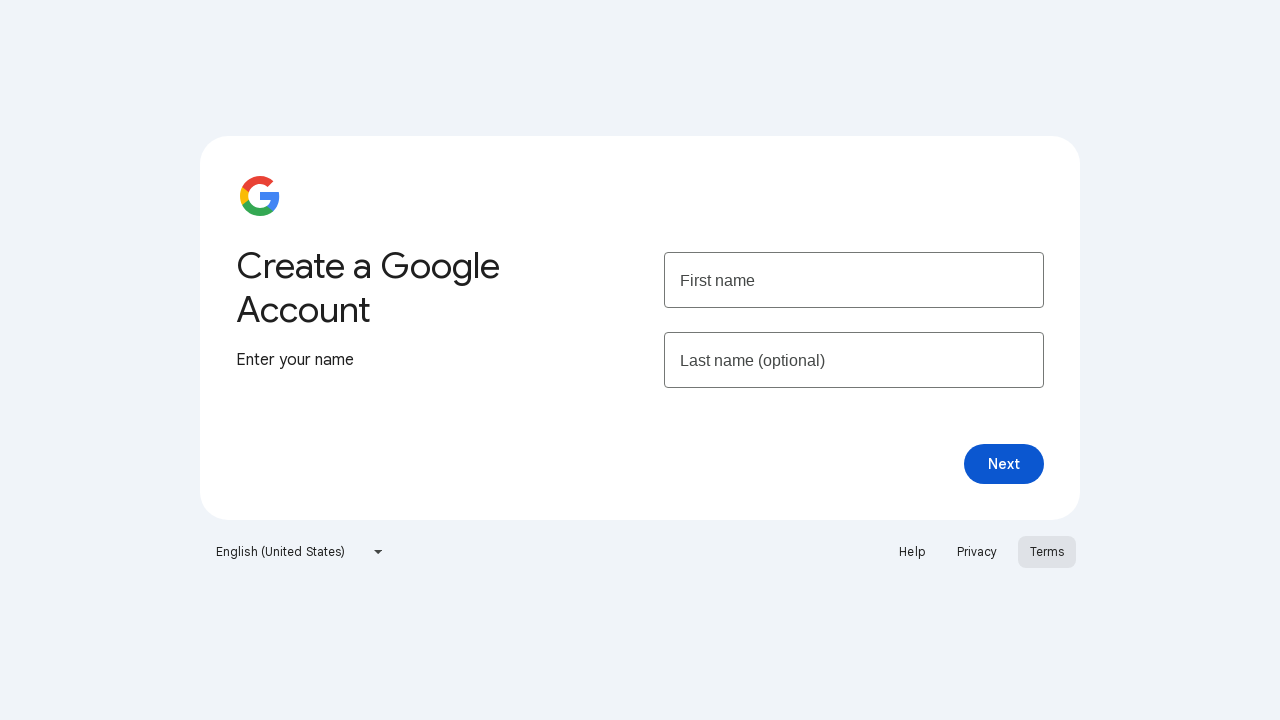

Retrieved terms page title: Google Terms of Service – Privacy & Terms – Google
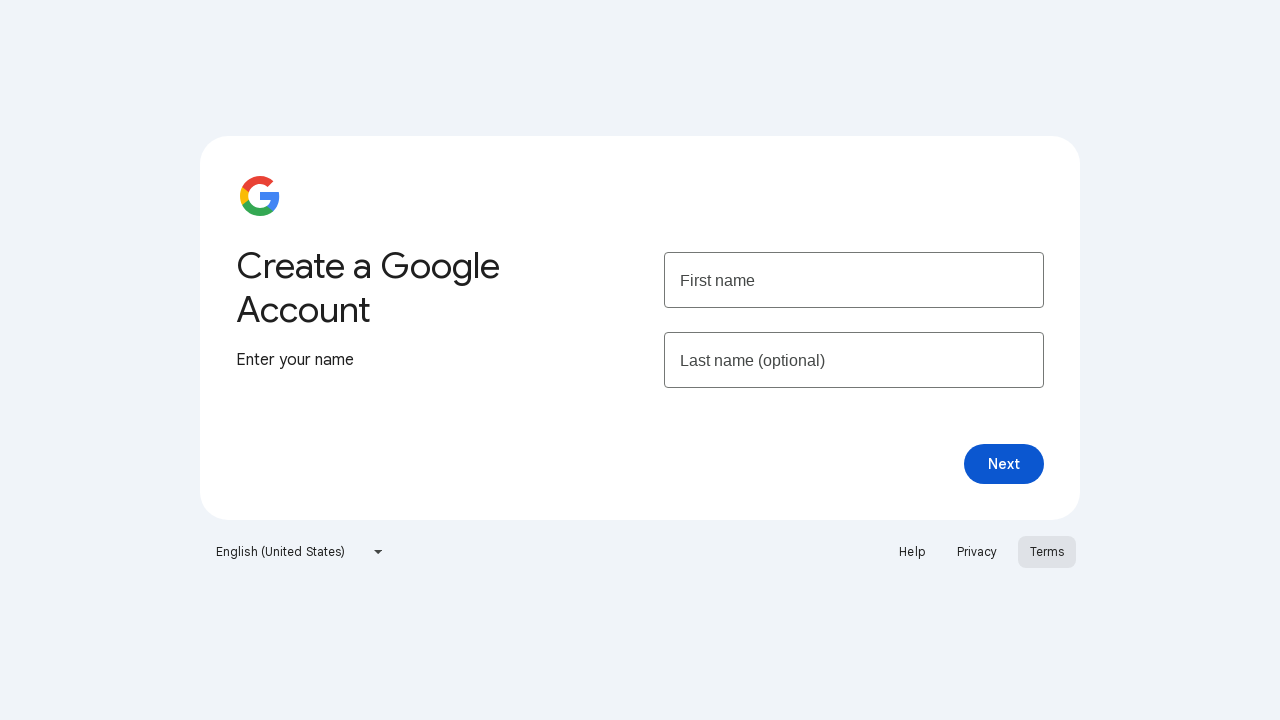

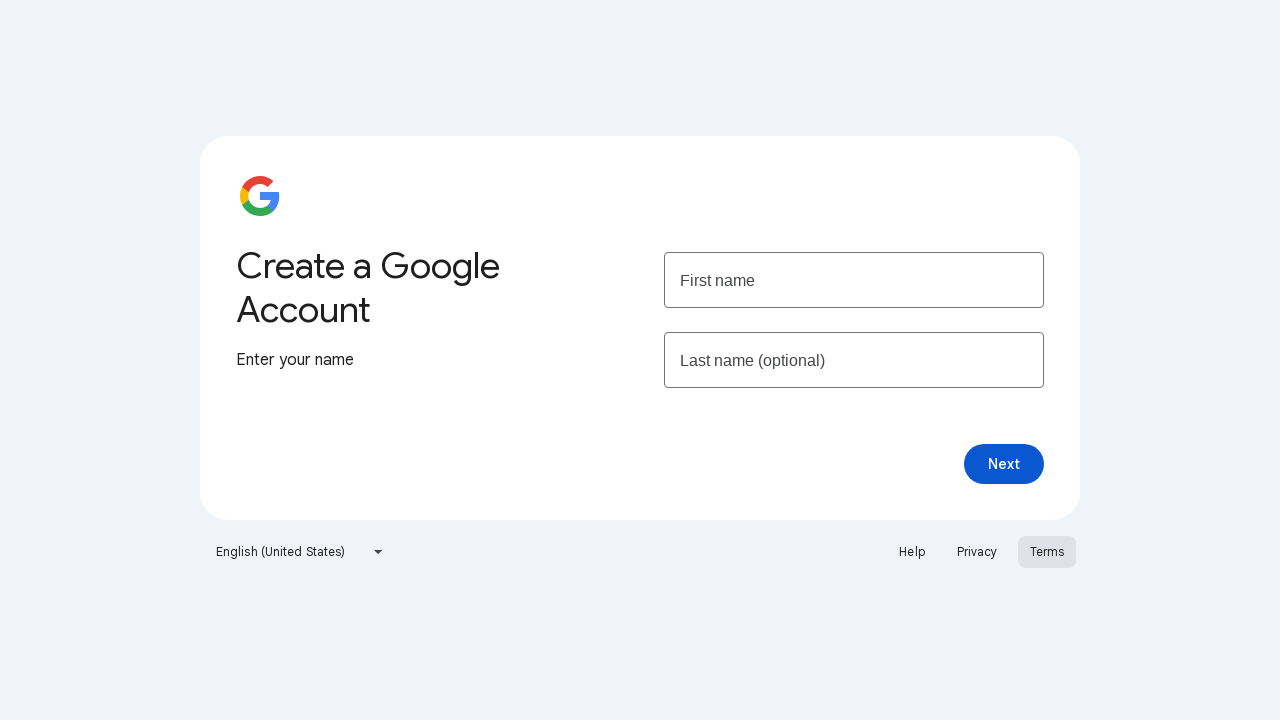